Tests dropdown selection functionality by selecting an option with value "SQL15" from a dropdown menu

Starting URL: https://grotechminds.com/dropdown/

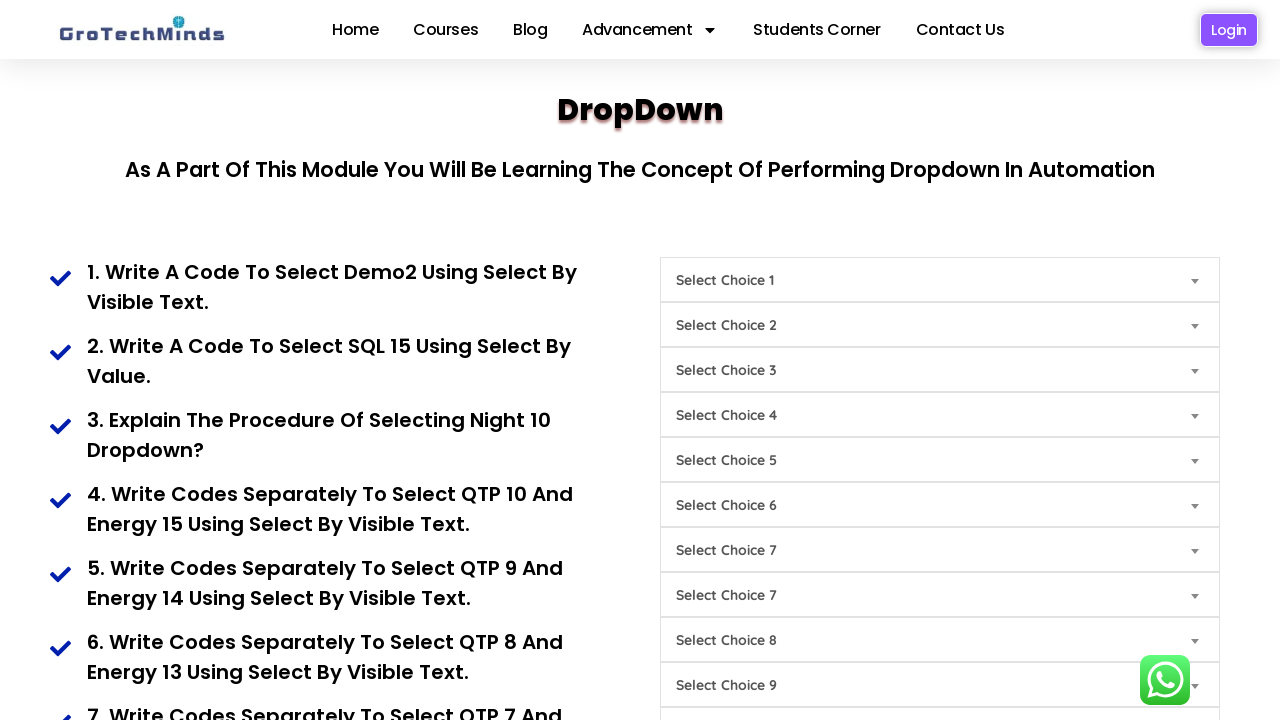

Navigated to dropdown test page
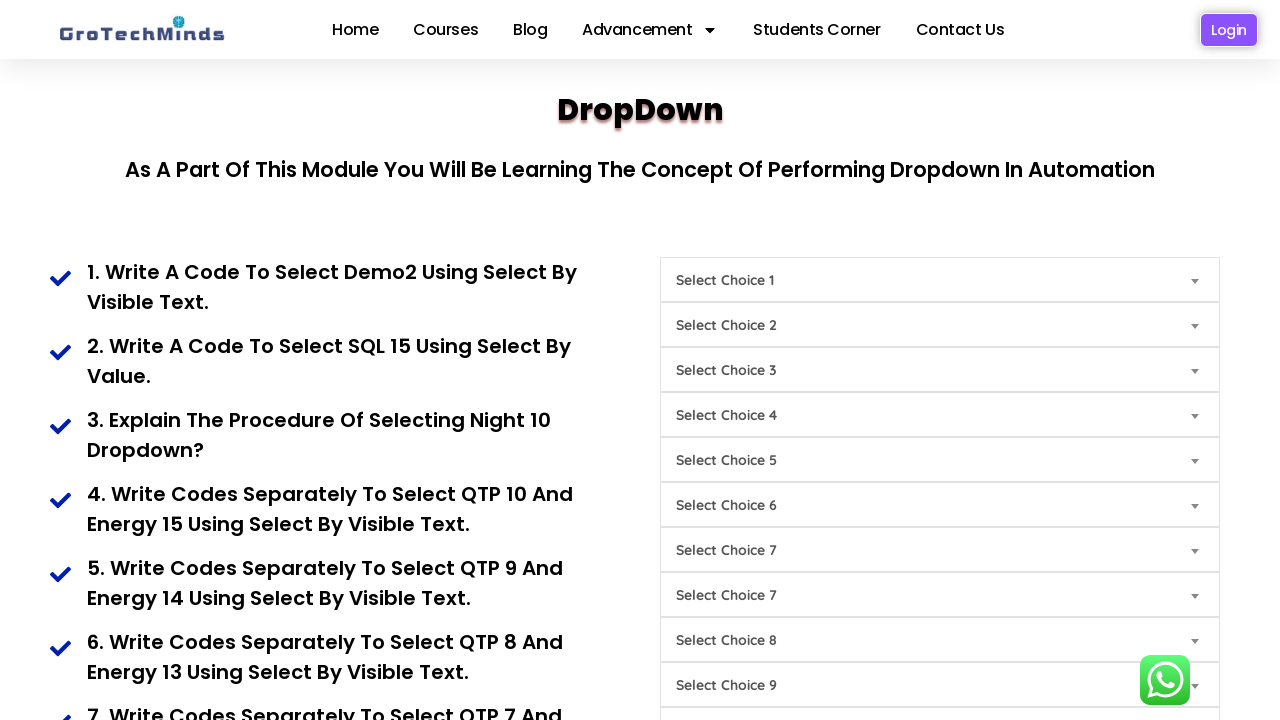

Selected option with value 'SQL15' from dropdown menu on #Choice9
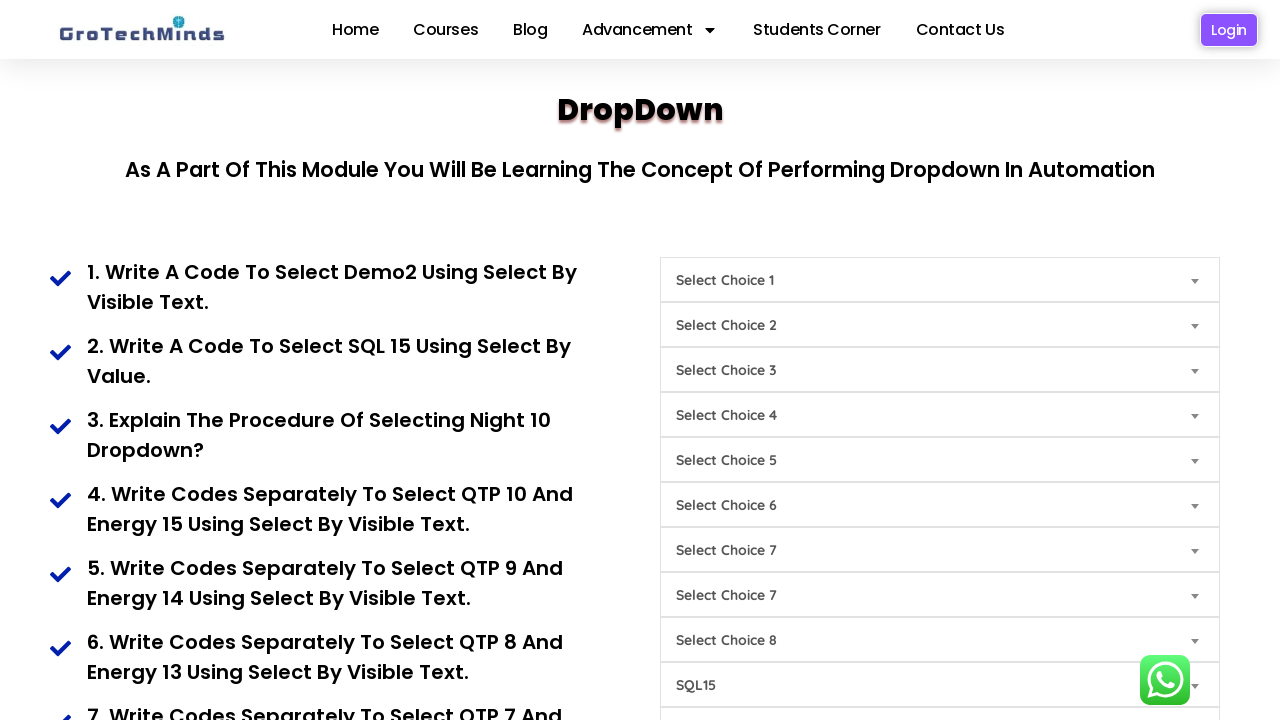

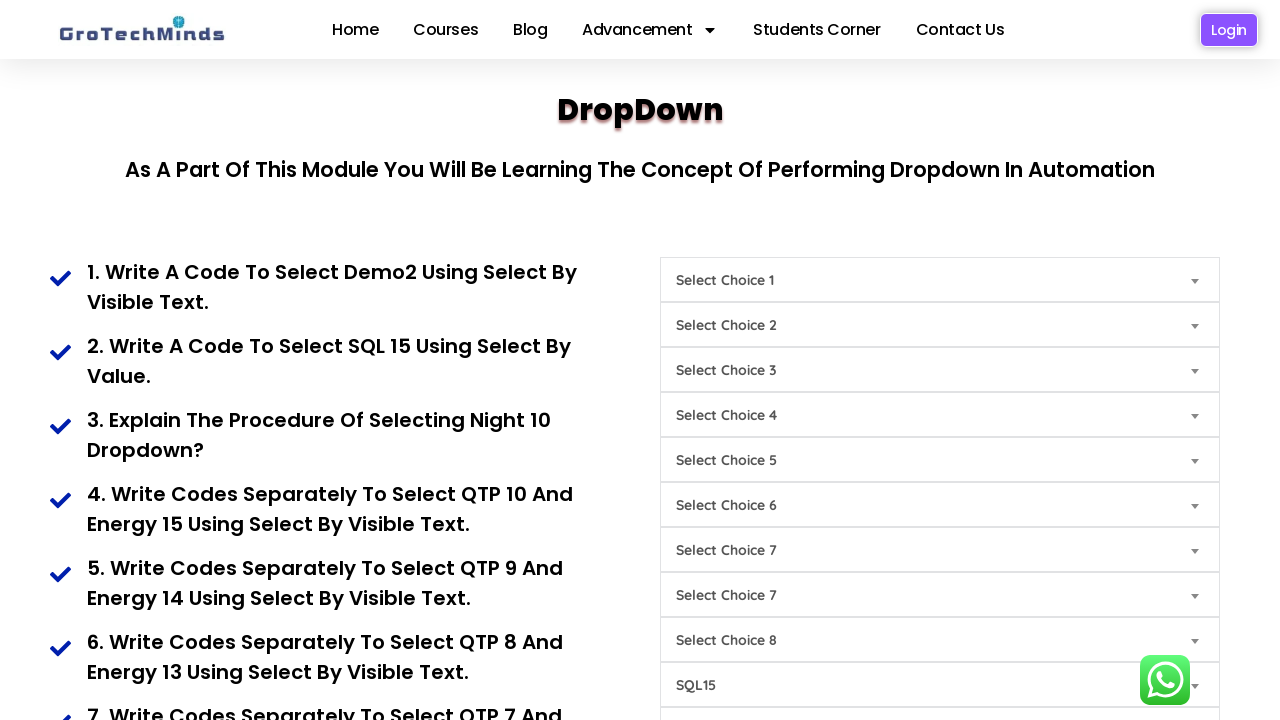